Tests right-click functionality on a button and verifies that the correct message appears

Starting URL: https://demoqa.com/buttons

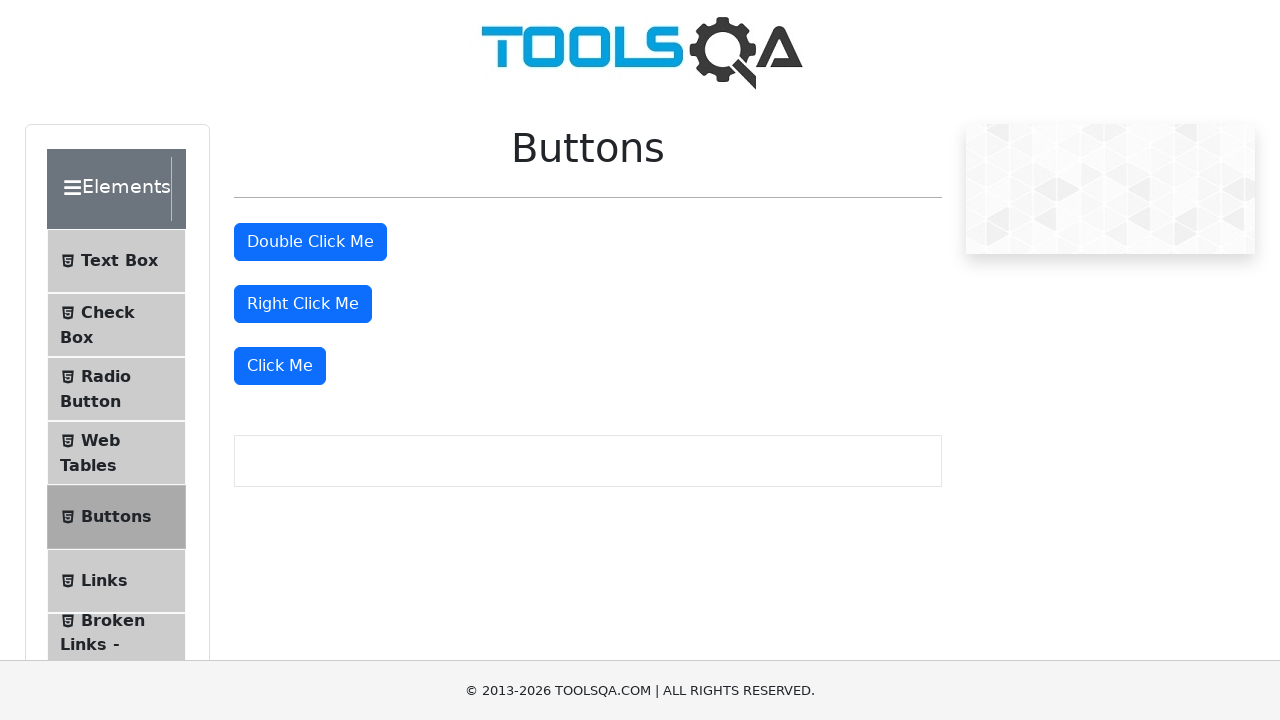

Right-clicked on the right-click button at (303, 304) on #rightClickBtn
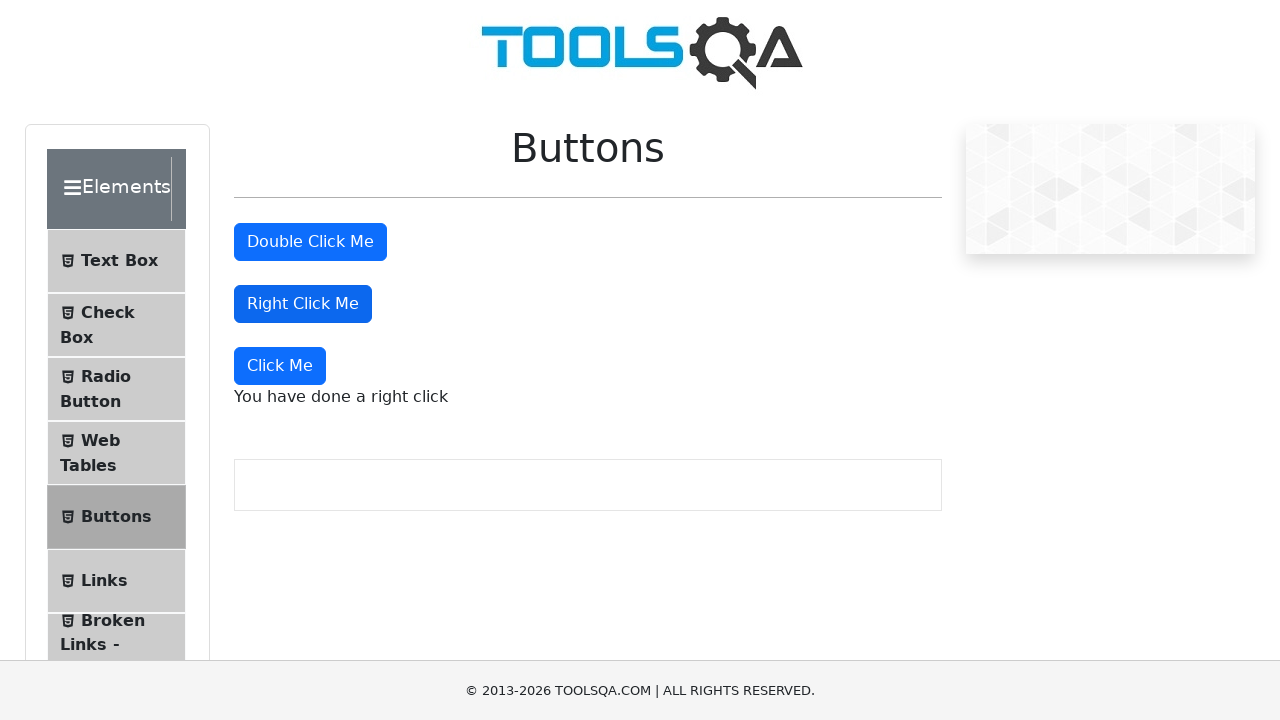

Right-click message appeared and was visible
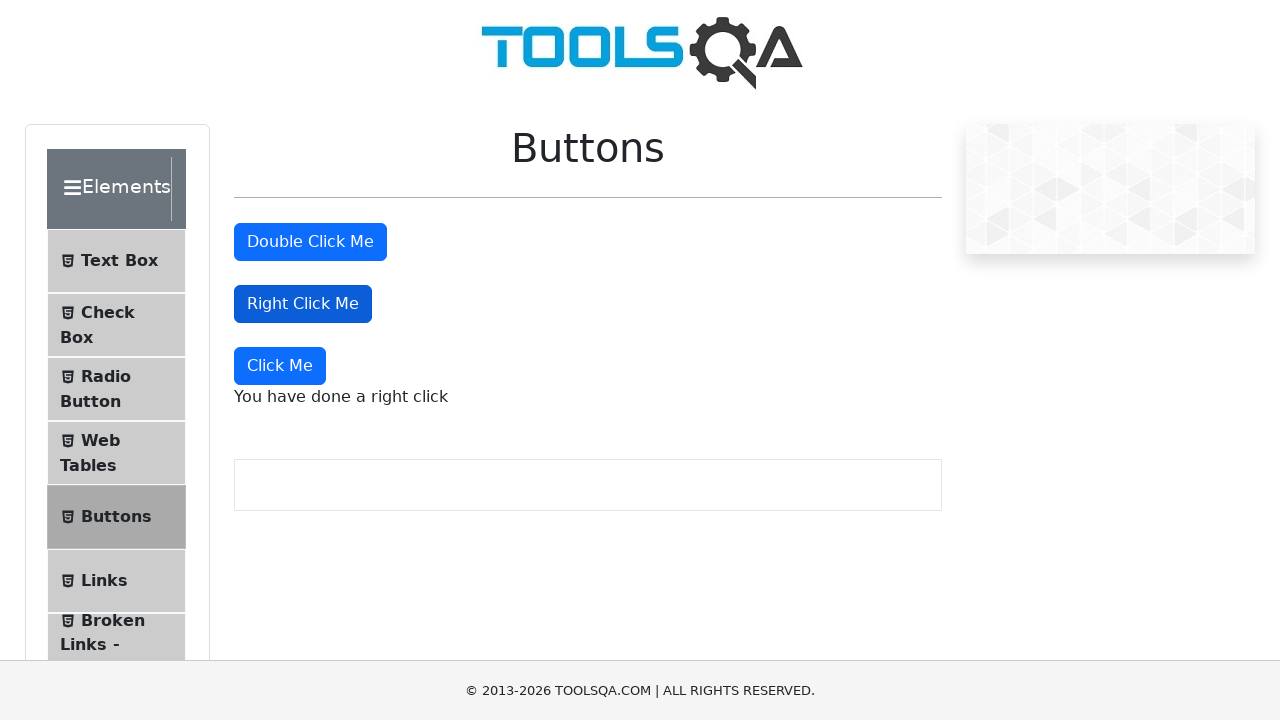

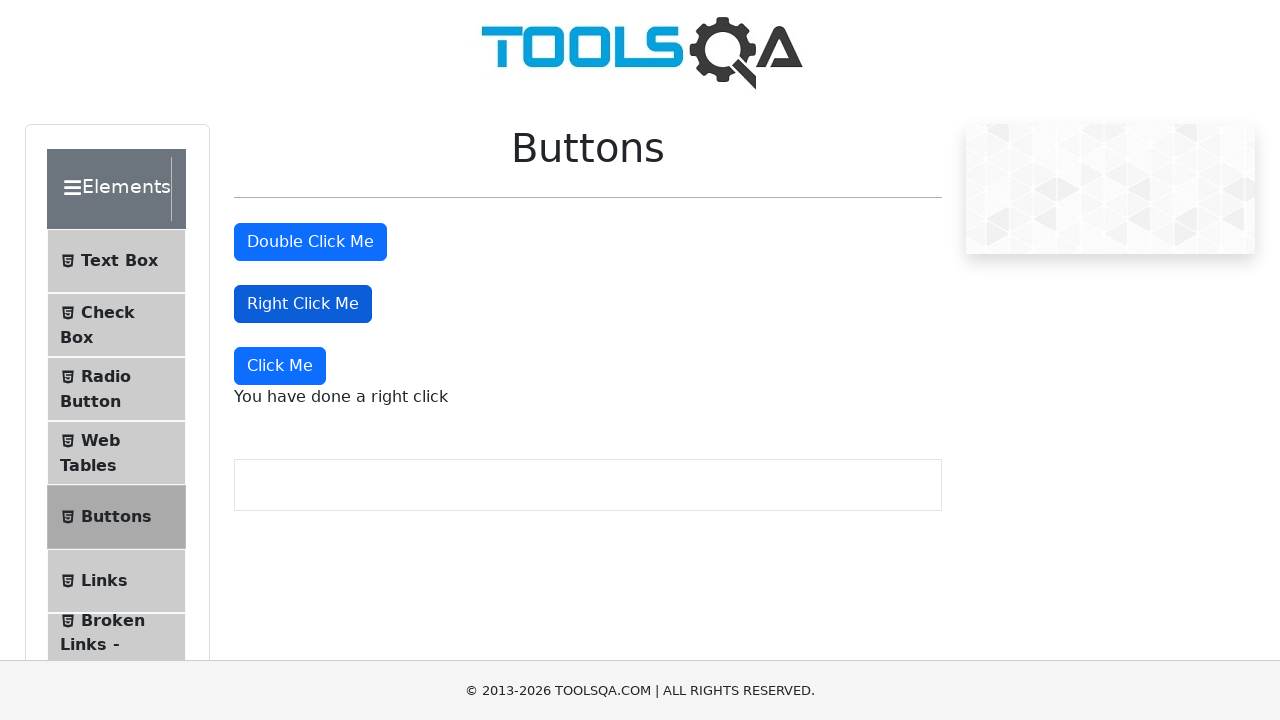